Tests various UI controls on a form page including dropdown selection, radio button clicks, and checkbox interactions

Starting URL: https://rahulshettyacademy.com/loginpagePractise/

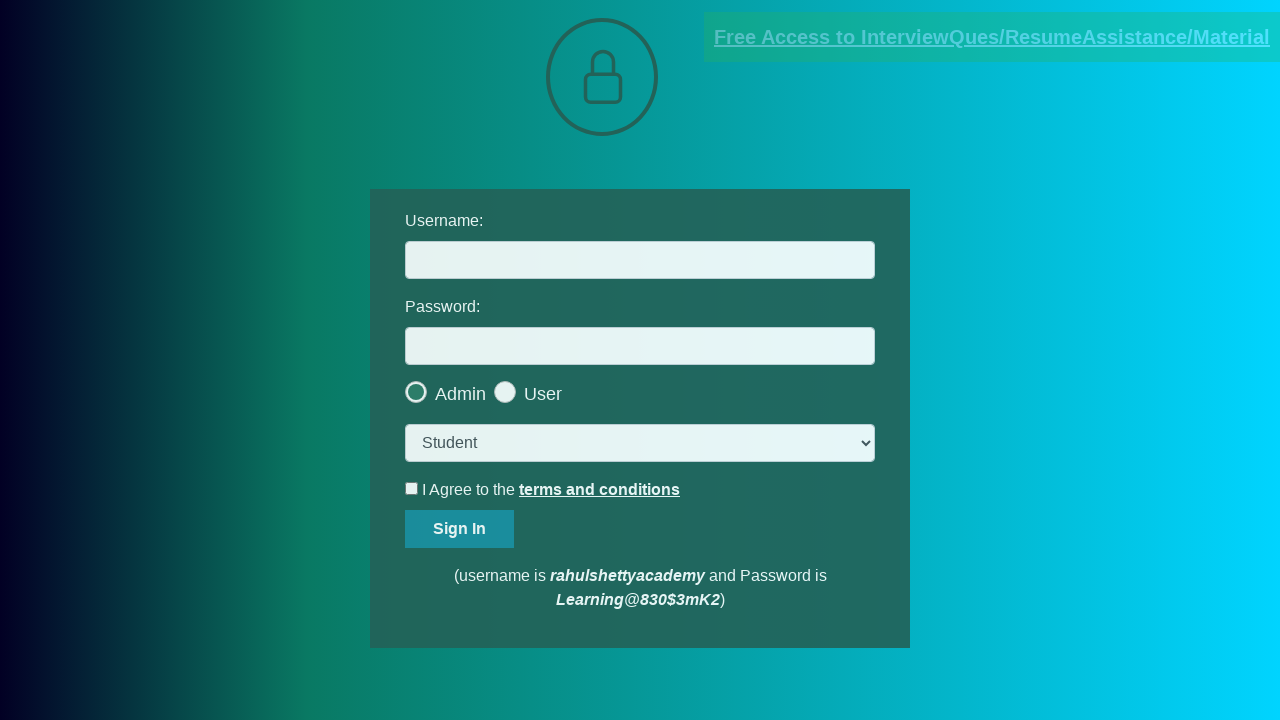

Selected 'consult' option from dropdown on select.form-control
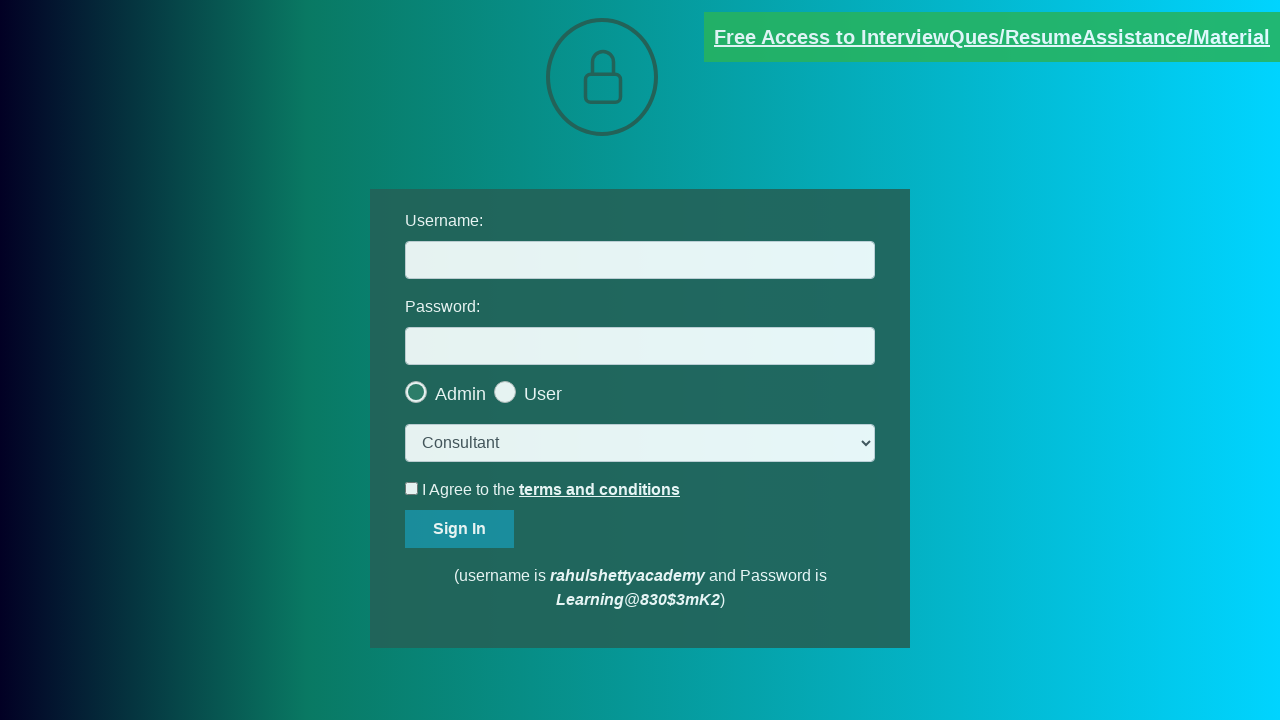

Clicked the last radio button at (543, 394) on .radiotextsty >> nth=-1
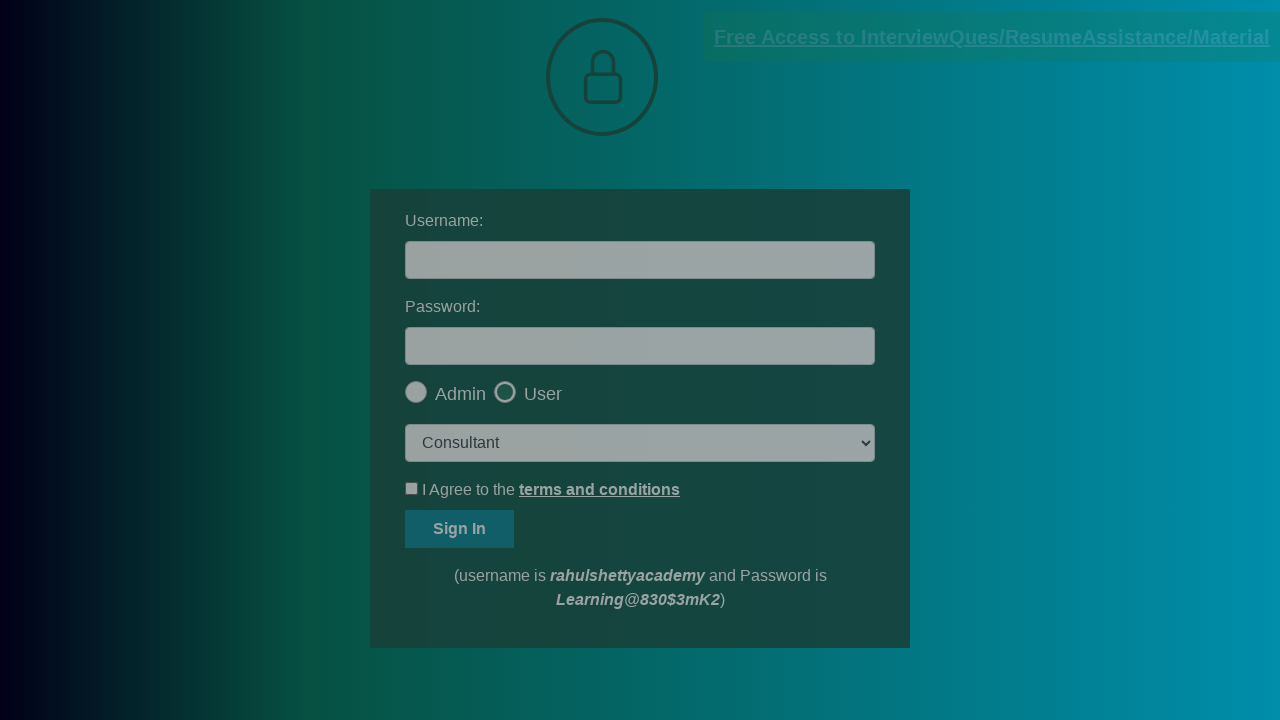

Clicked OK button on modal/popup at (698, 144) on #okayBtn
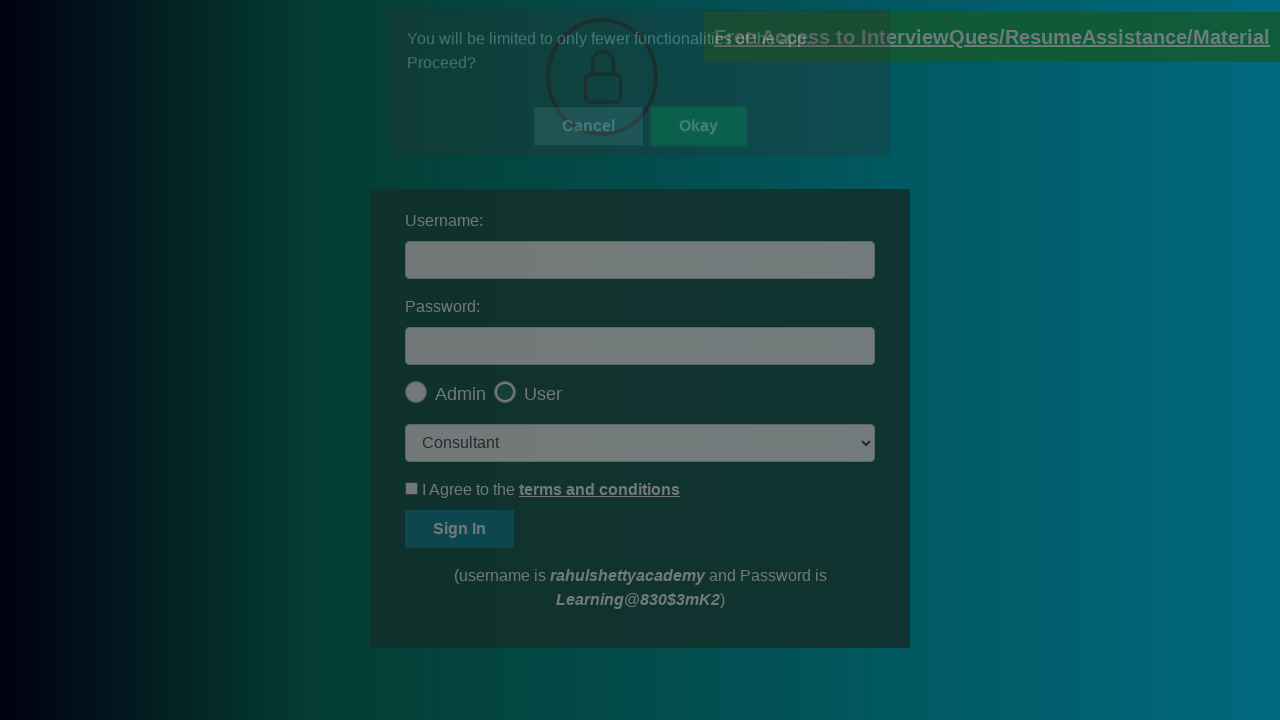

Checked the terms checkbox at (412, 488) on #terms
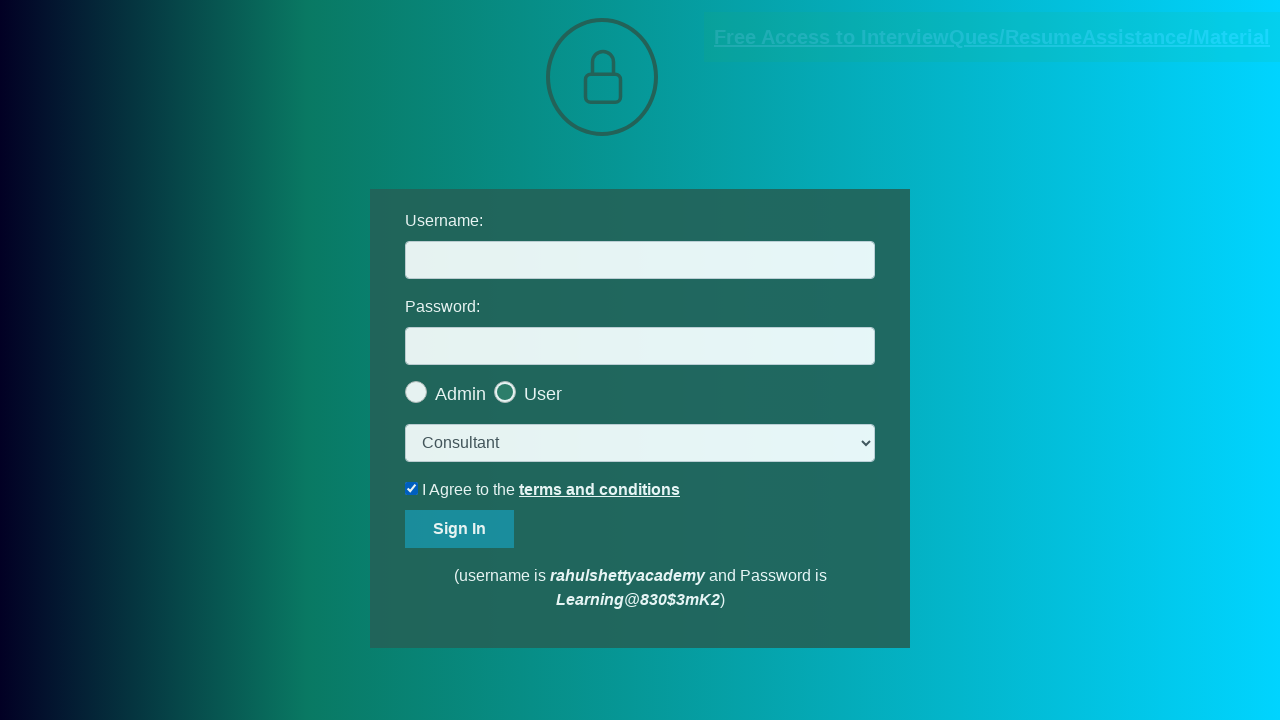

Unchecked the terms checkbox at (412, 488) on #terms
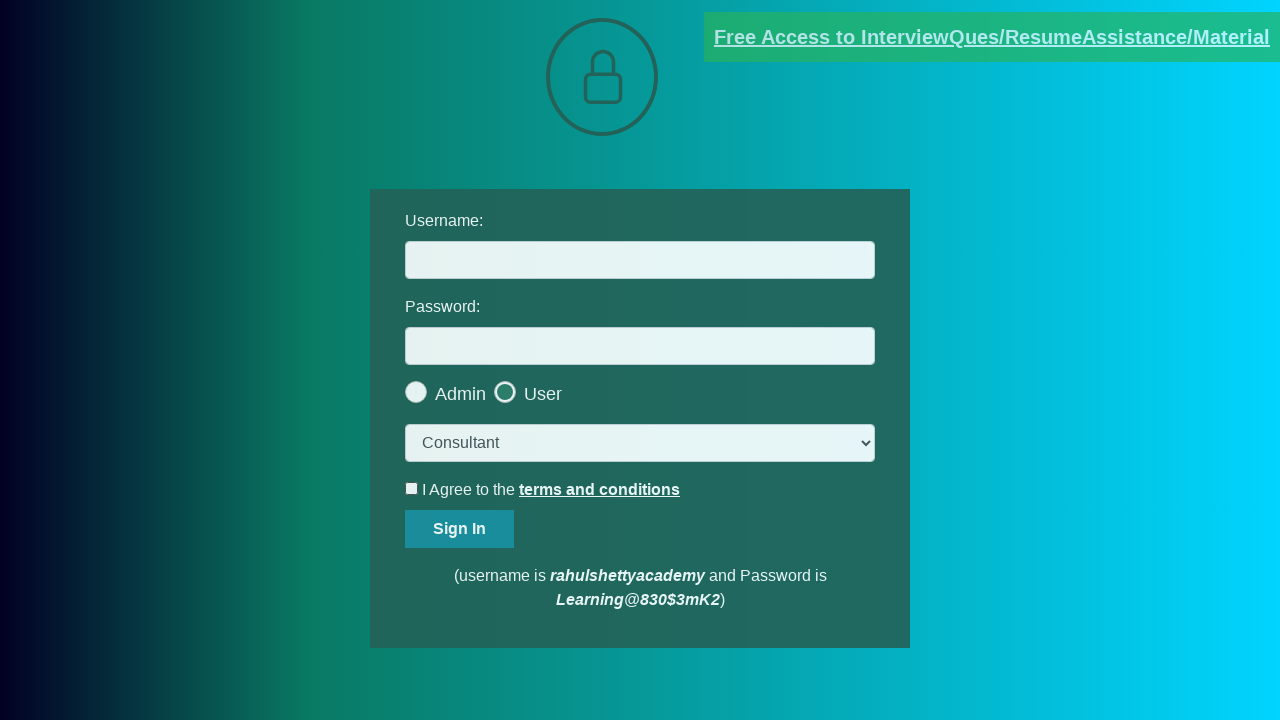

Document link with 'documents-request' attribute is present
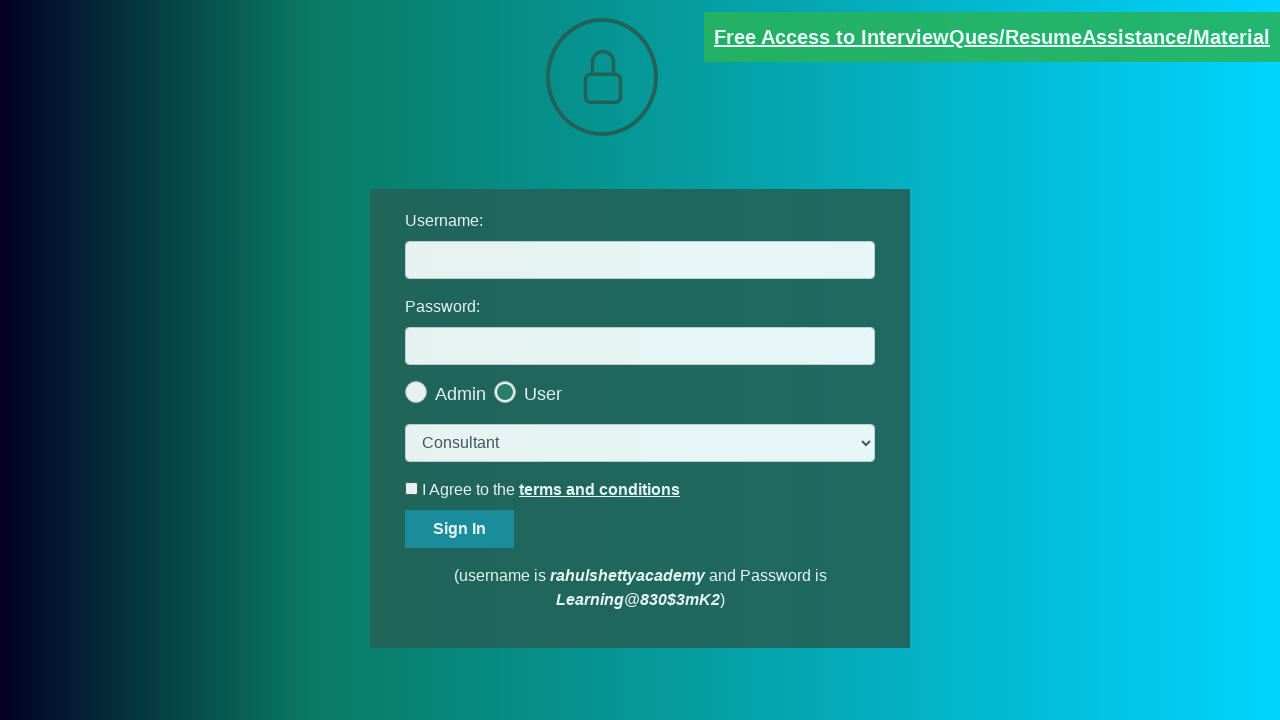

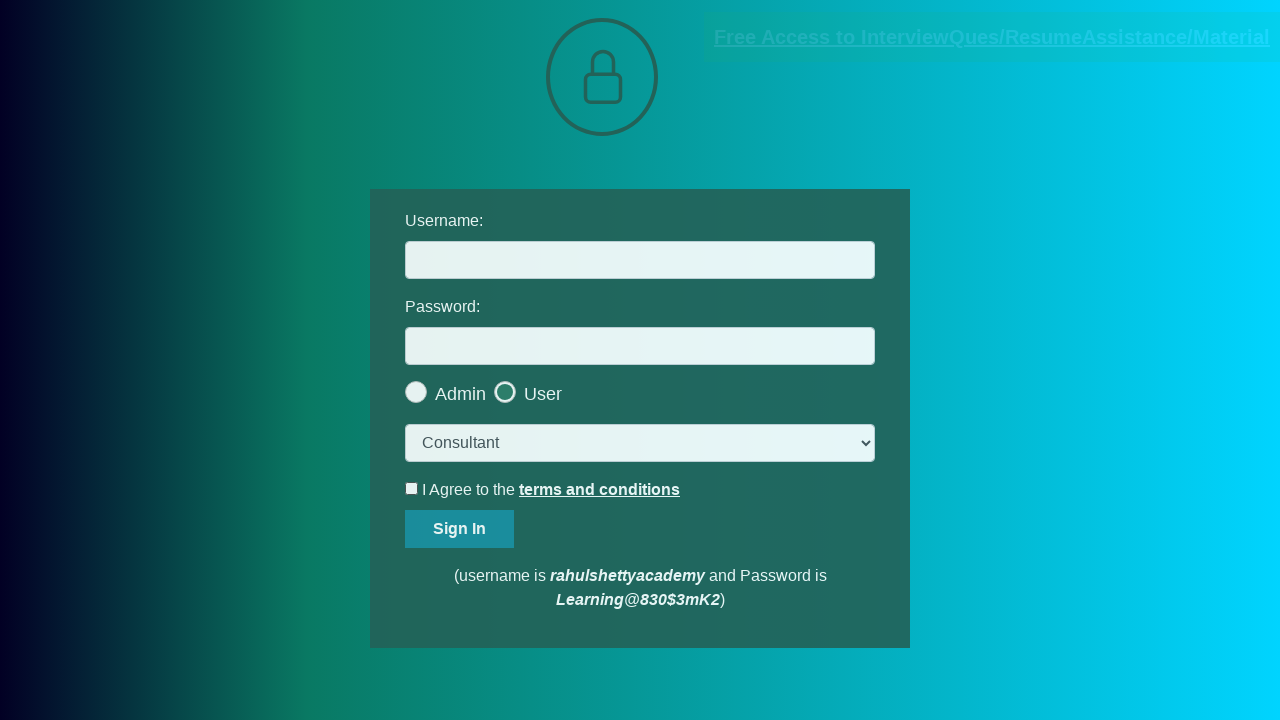